Tests search functionality by focusing on the search textbox, filling in a search term, clicking the search button, and verifying results contain expected text.

Starting URL: https://danube-web.shop/

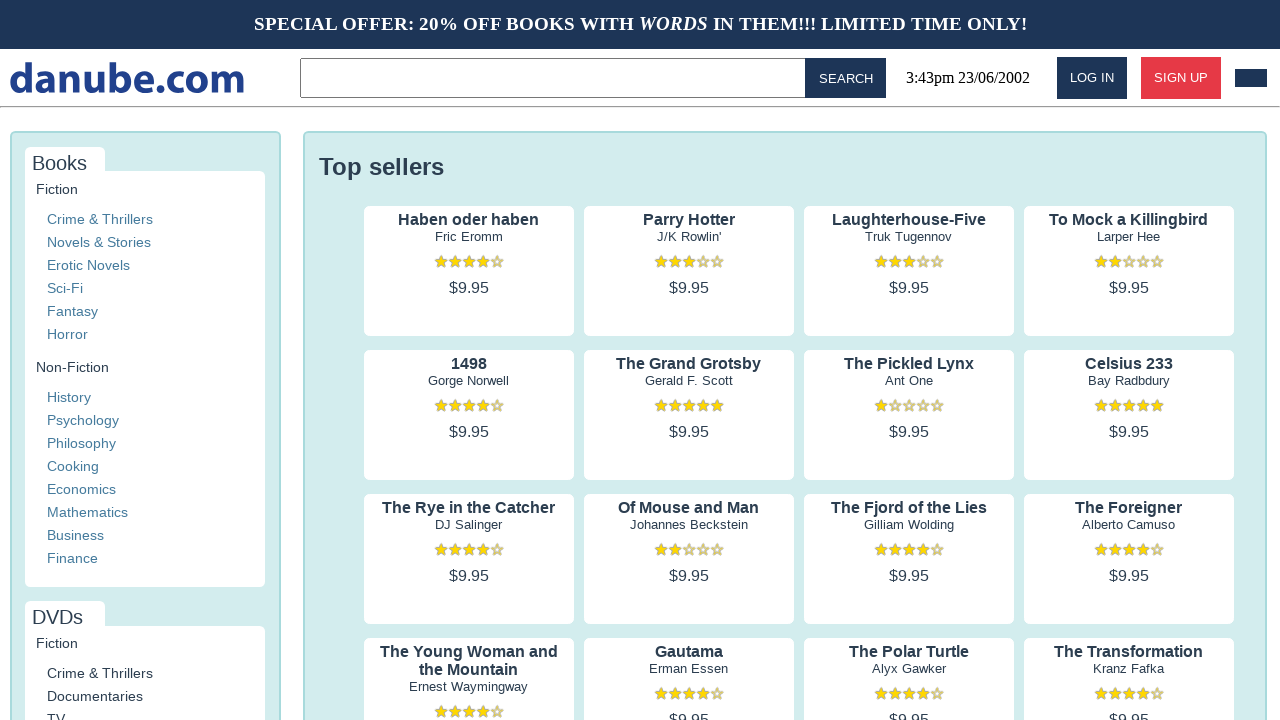

Focused on search textbox on internal:role=textbox
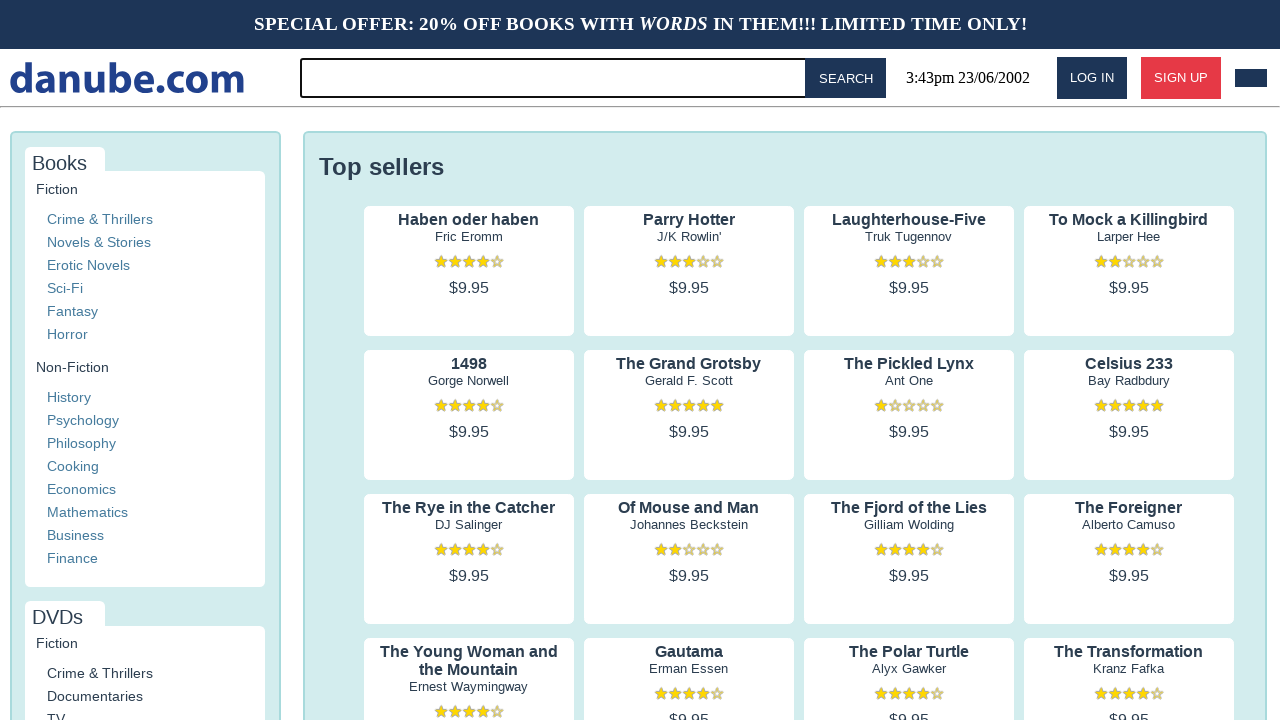

Filled search textbox with 'catcher' on internal:role=textbox
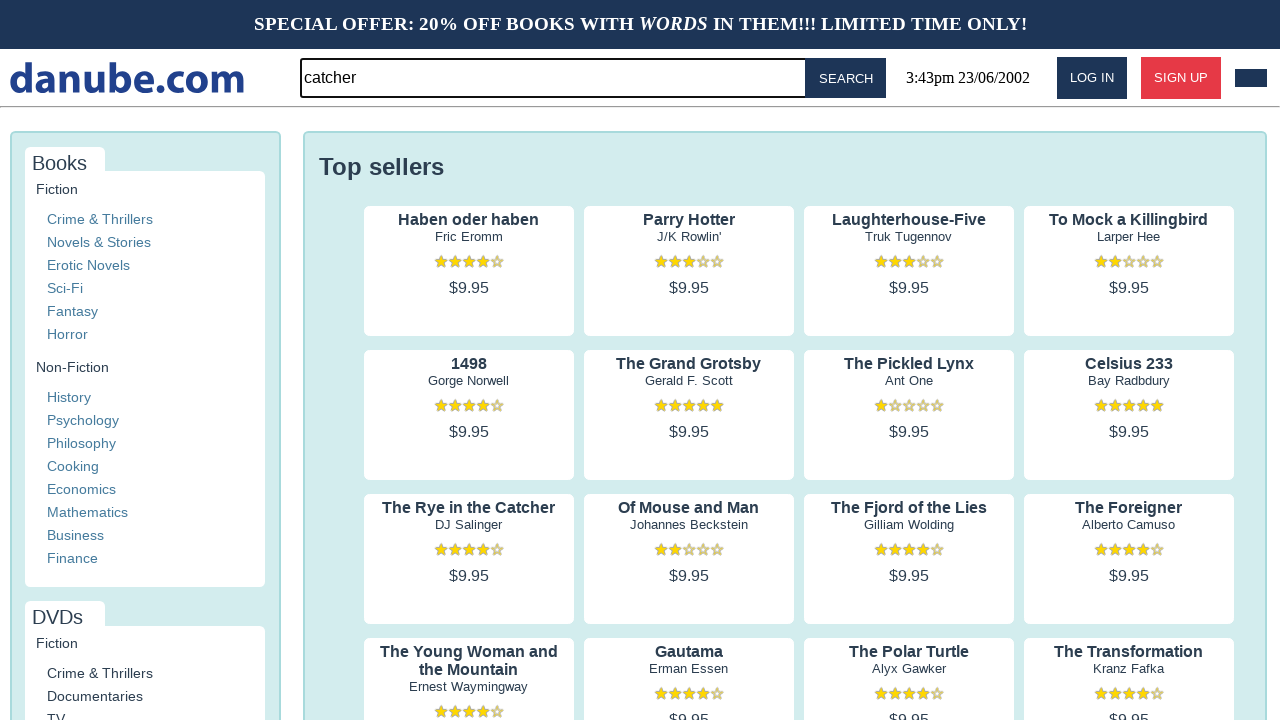

Clicked Search button at (846, 78) on internal:role=button[name="Search"i]
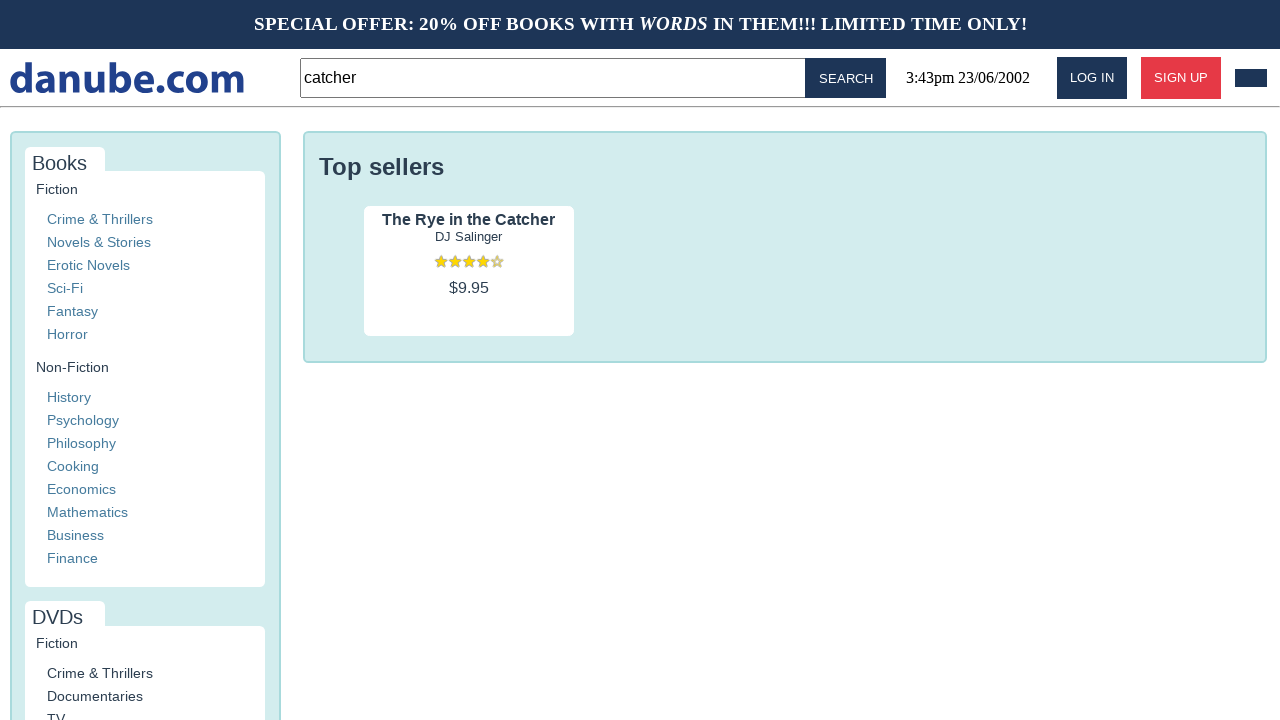

Search results loaded and app content is visible
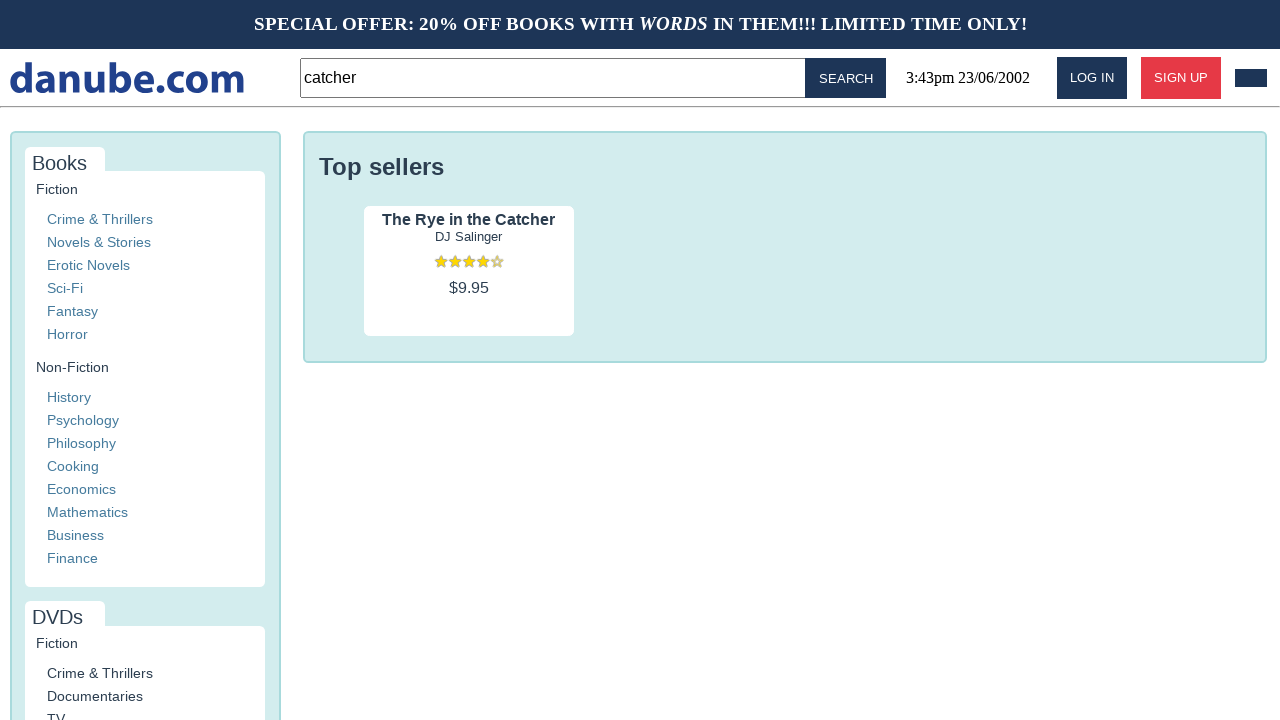

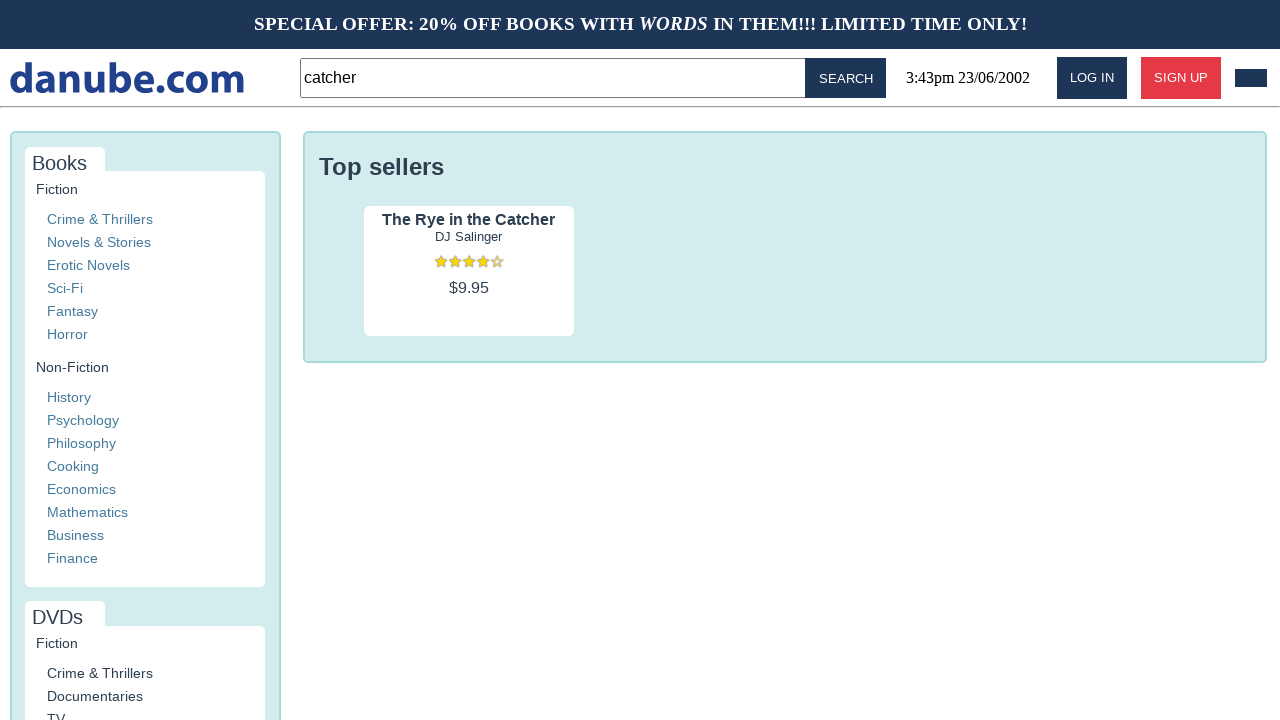